Tests the Text Box form on DemoQA by filling in username, email, current address, and permanent address fields, then submitting the form and verifying the name is displayed in the output.

Starting URL: https://demoqa.com/text-box

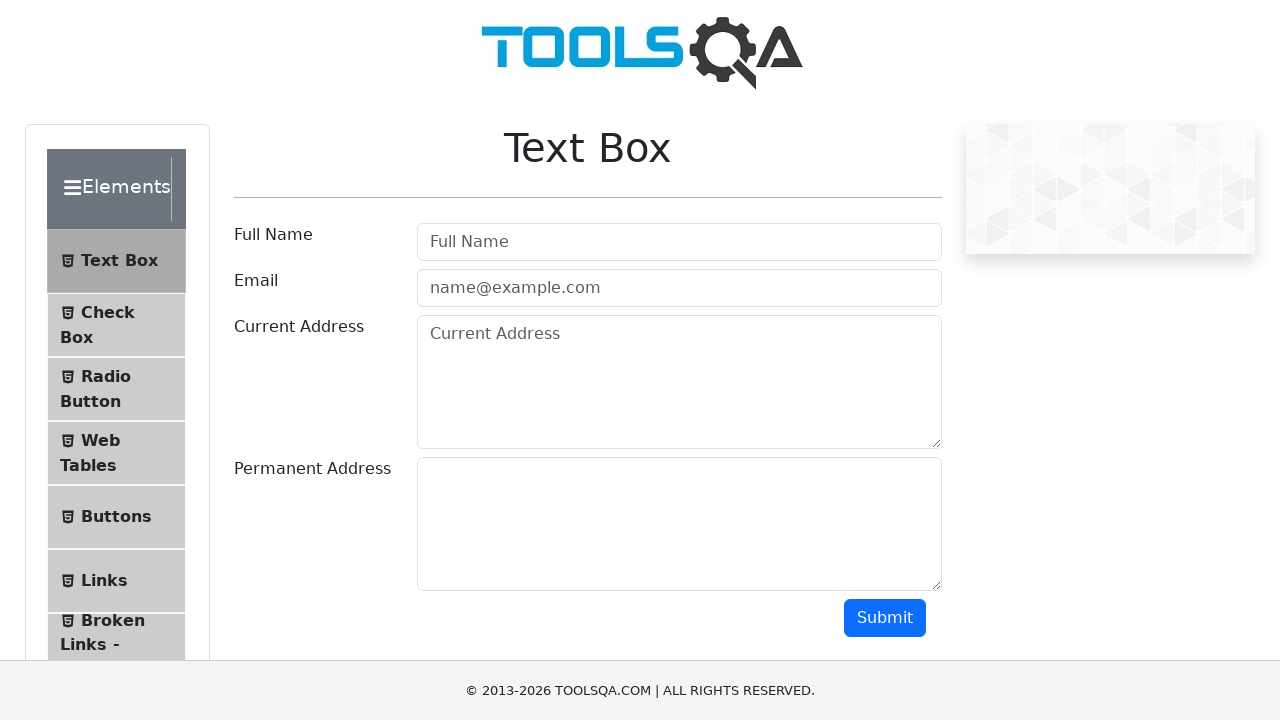

Scrolled down 300px to make the form visible
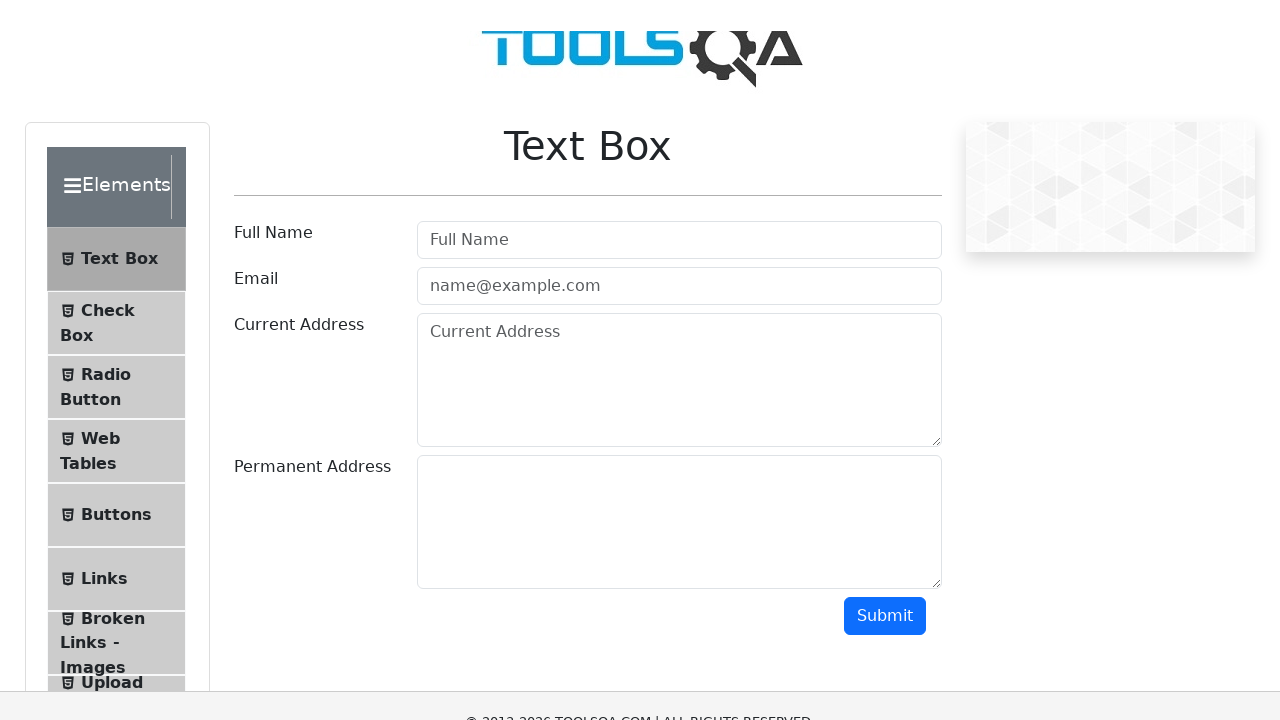

Filled username field with 'Nurul Arifin' on #userName
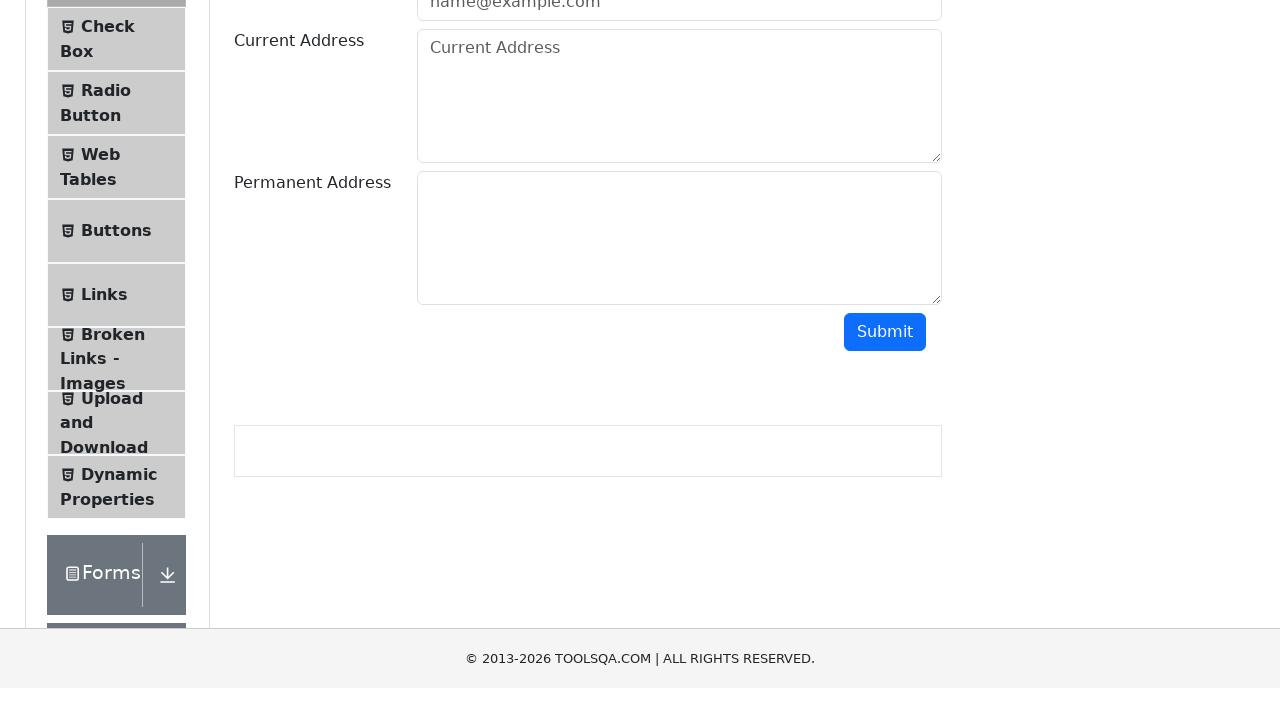

Filled email field with 'arifin@gmail.com' on #userEmail
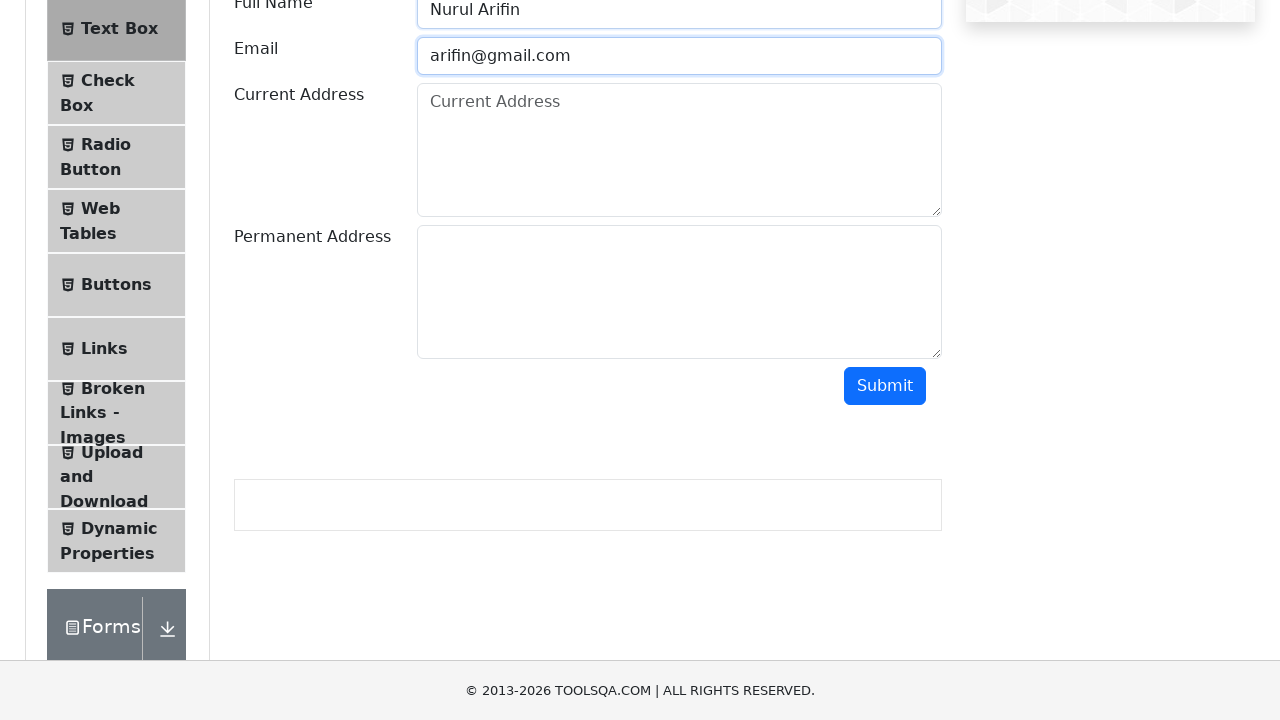

Filled current address field with 'Dsn. Ujung Blang, Ajee pagar air.' on #currentAddress
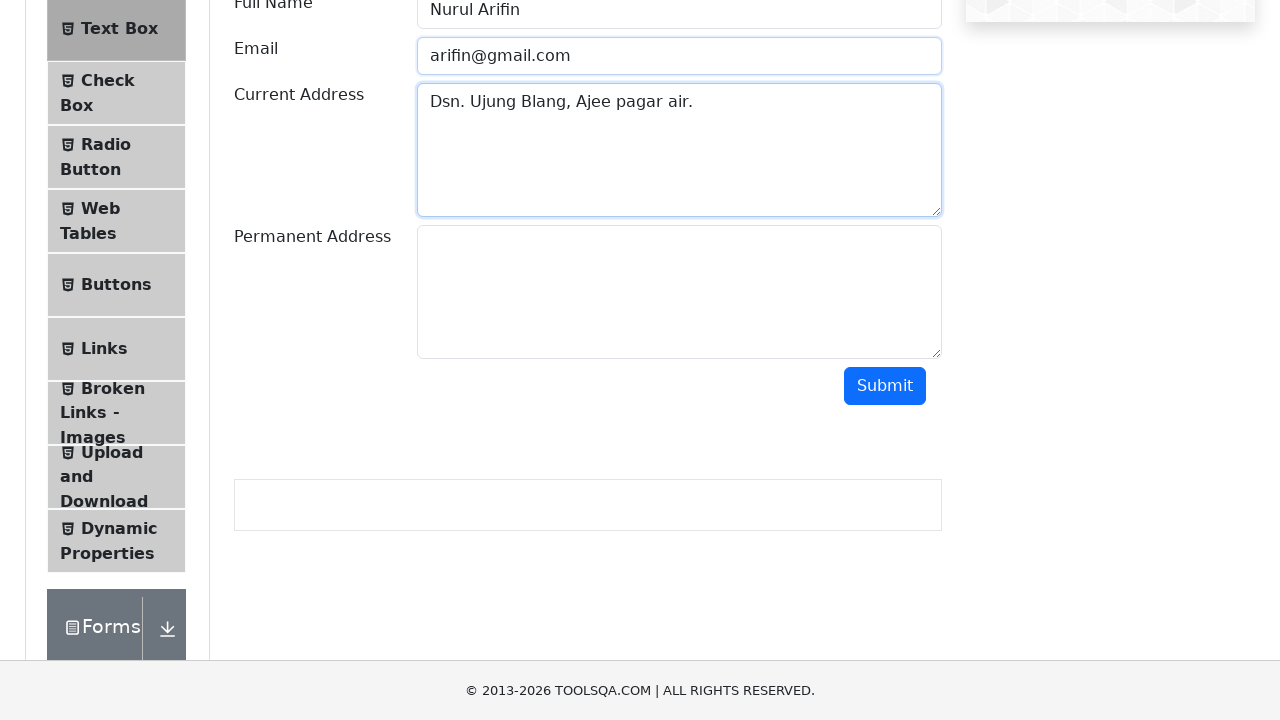

Filled permanent address field with 'Jl. Kapten Yusuf No. 16' on #permanentAddress
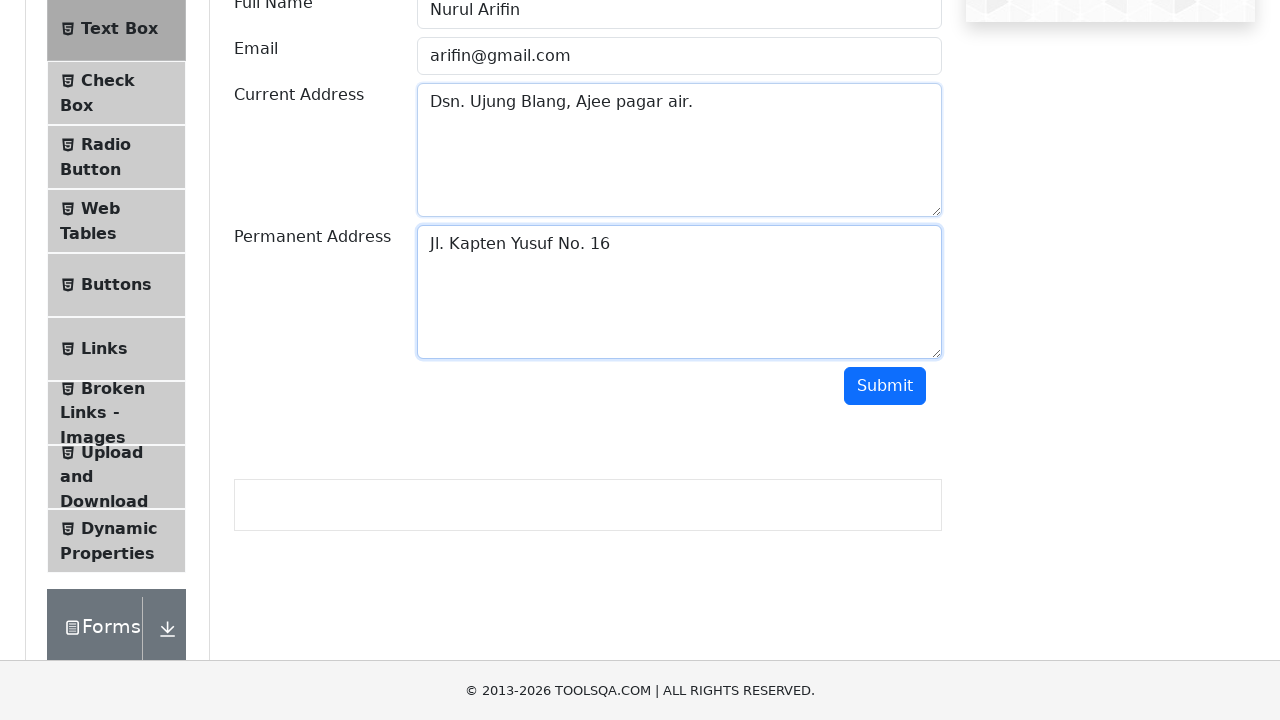

Scrolled down 200px to make submit button visible
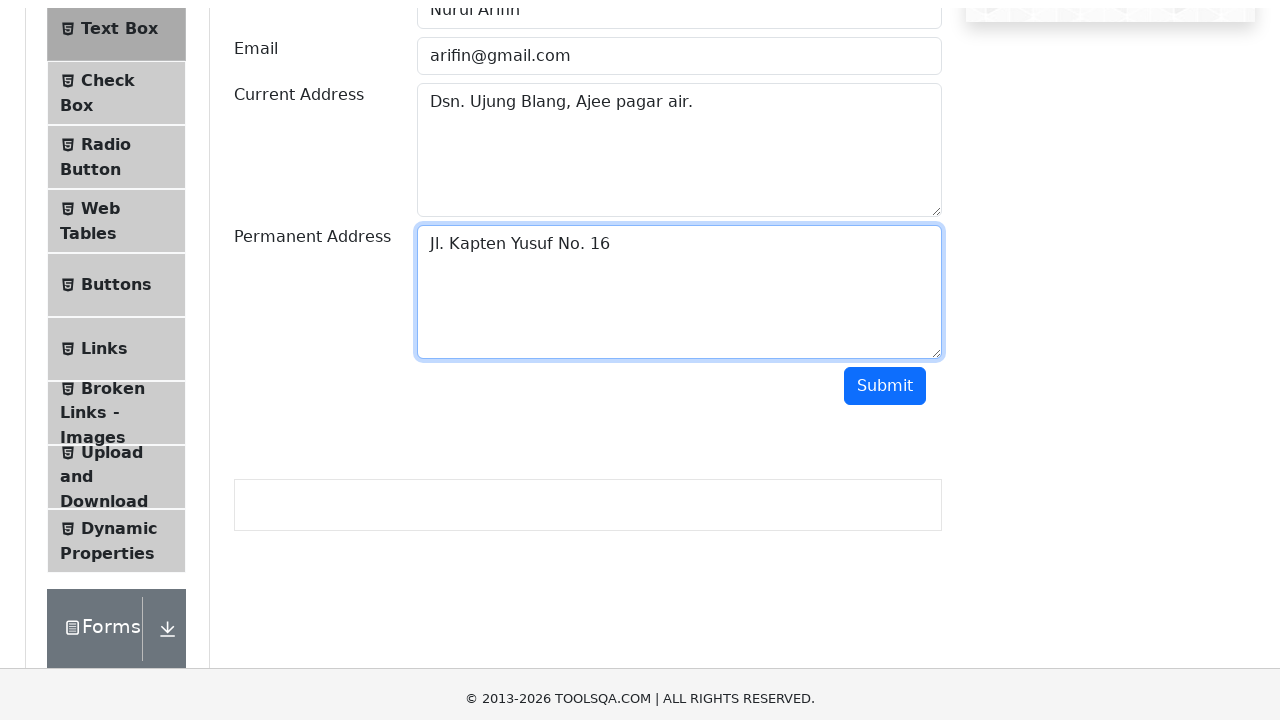

Clicked the submit button at (885, 186) on #submit
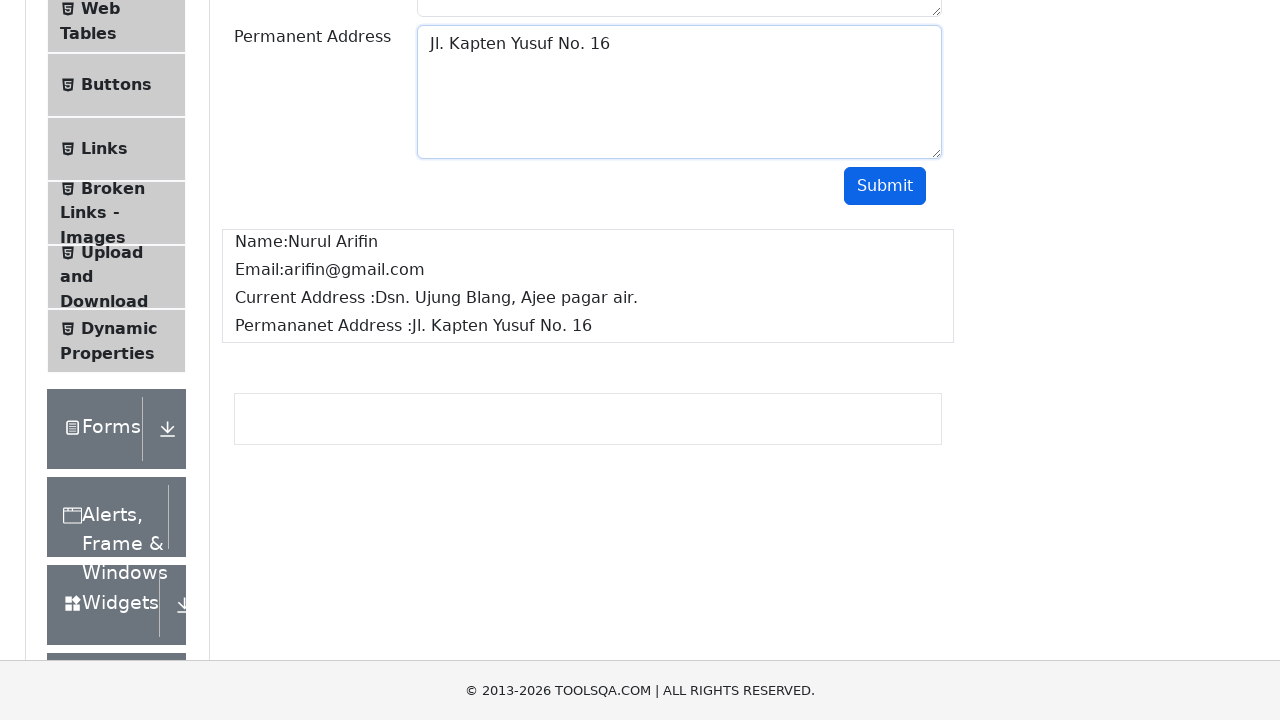

Verified that the name is displayed in the output section
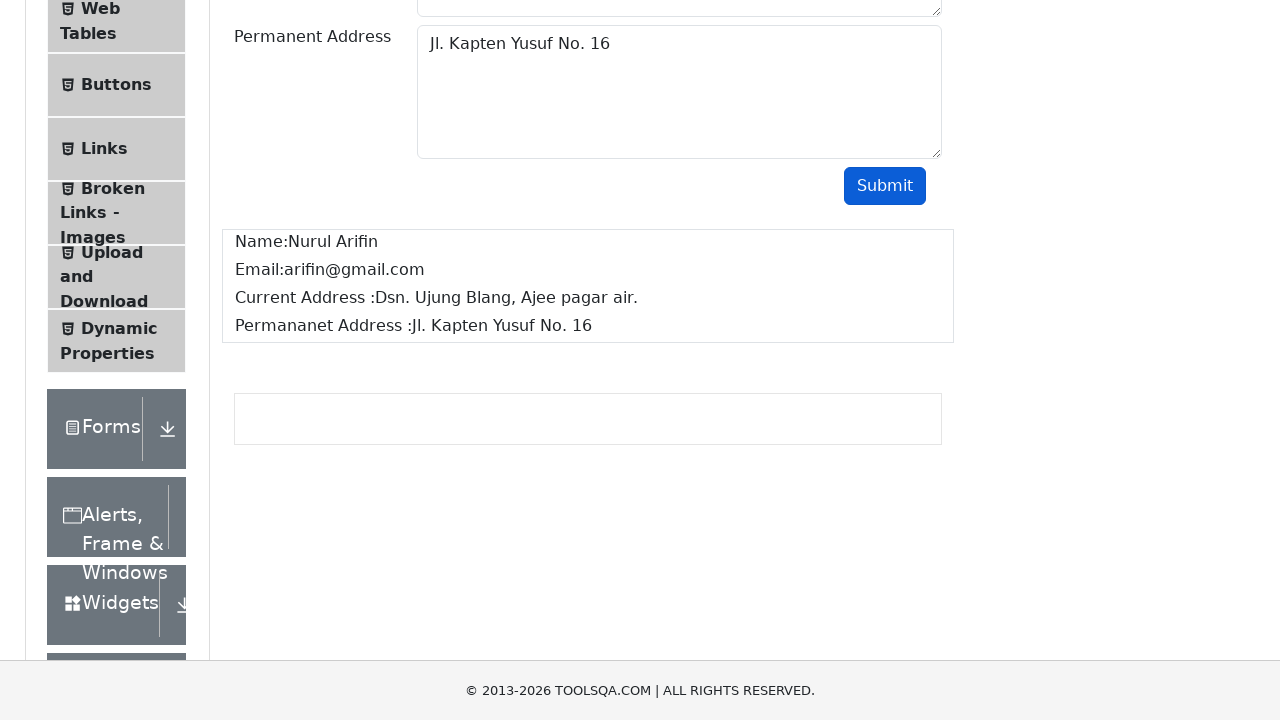

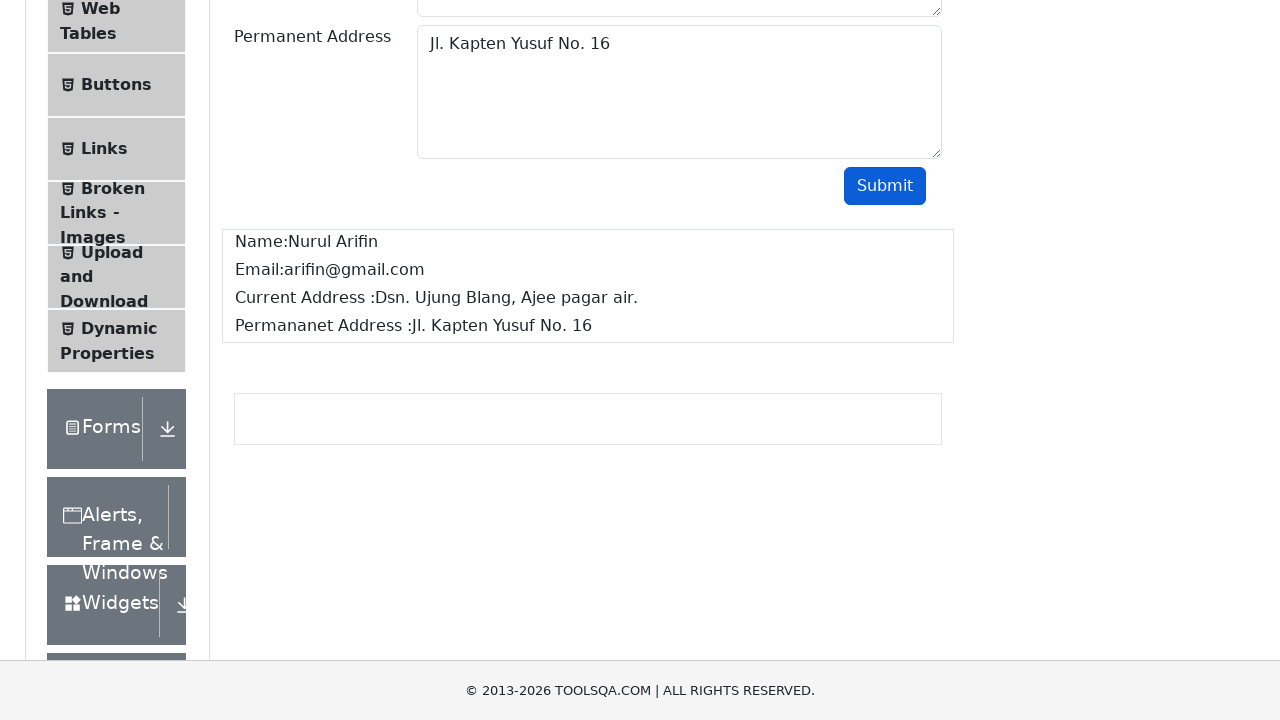